Navigates to the Selenium official website and clicks on the Downloads link in the navigation

Starting URL: https://www.selenium.dev/

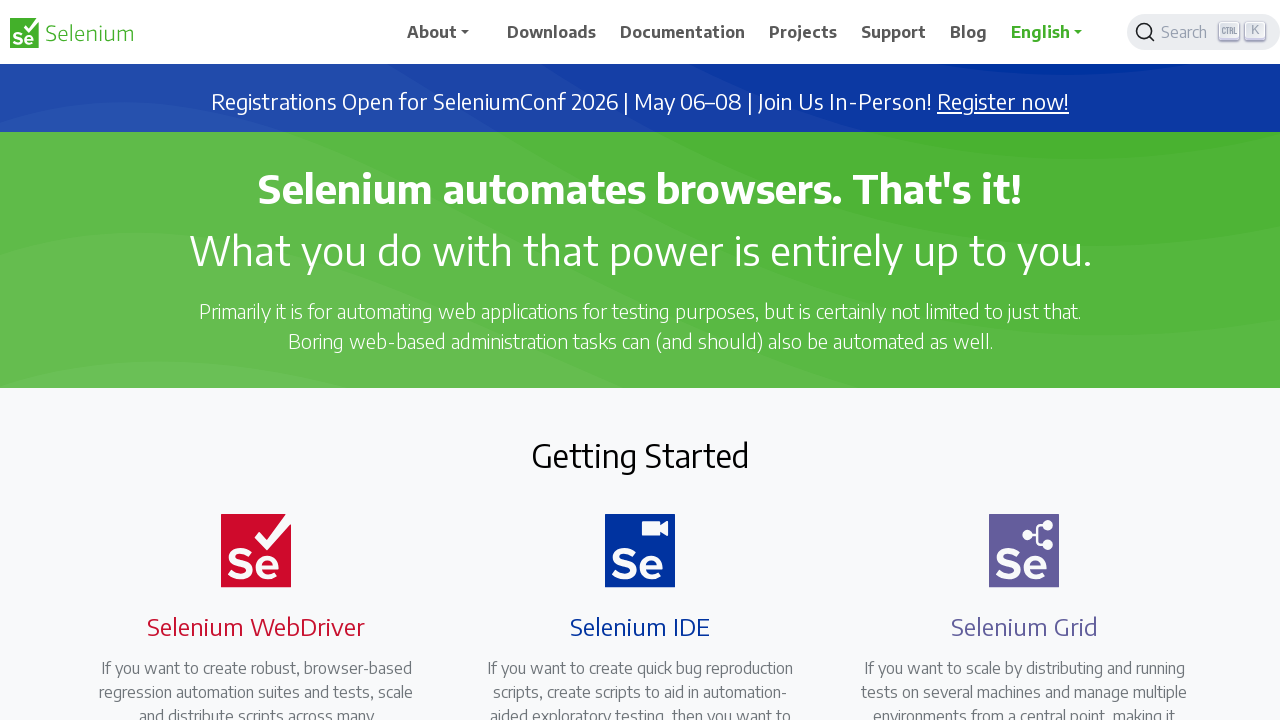

Navigated to Selenium official website
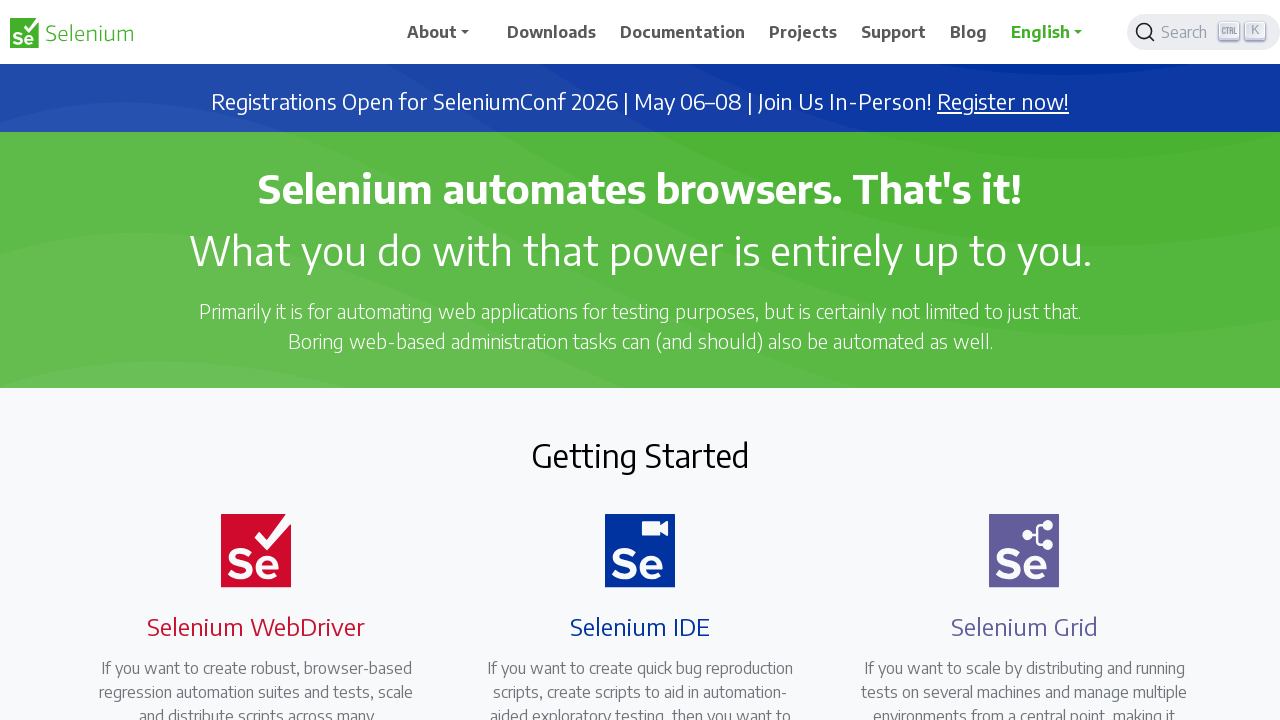

Clicked on Downloads link in navigation at (552, 32) on xpath=//span[text()='Downloads']
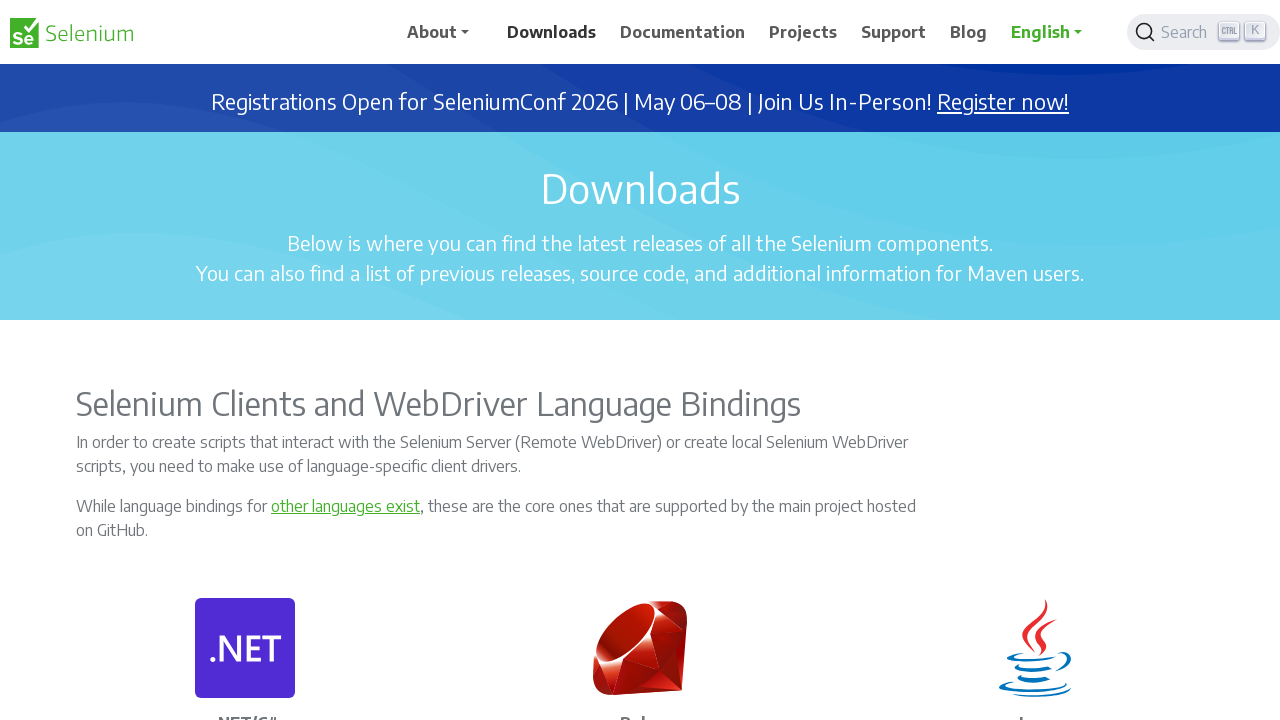

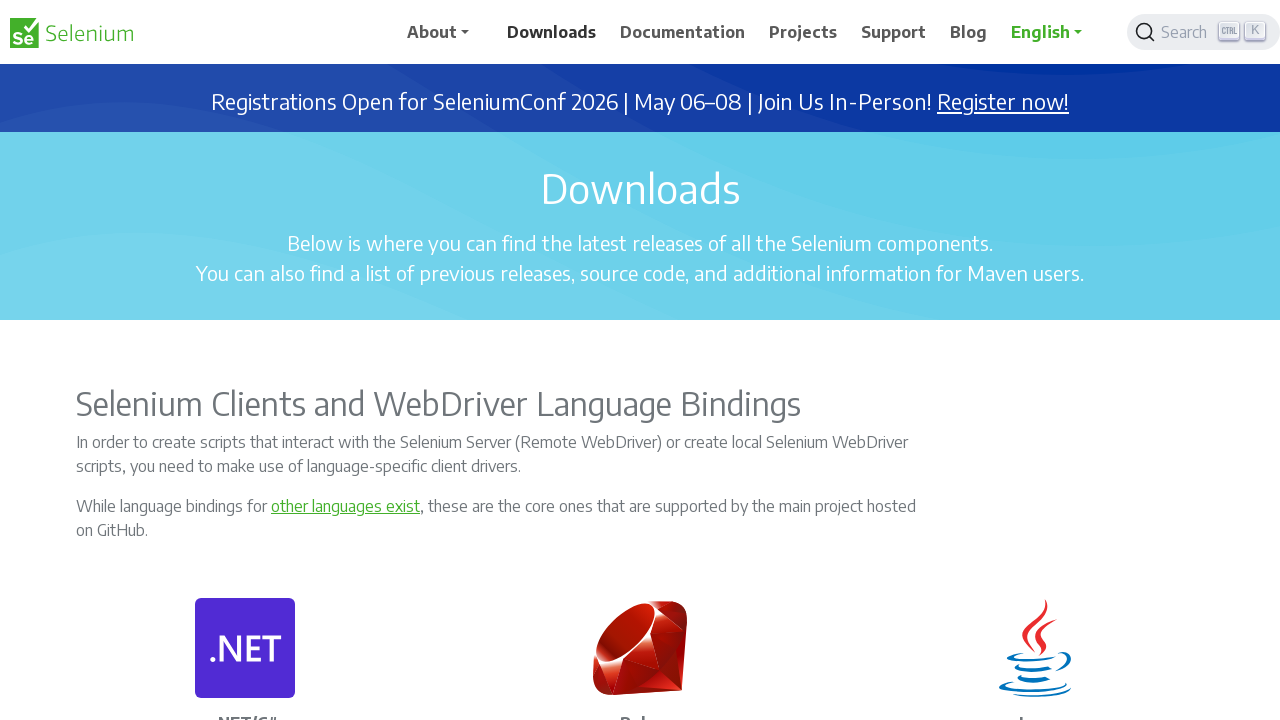